Tests handling of multiple browser windows by opening new windows, switching between them, and closing child windows

Starting URL: http://demo.automationtesting.in/Windows.html

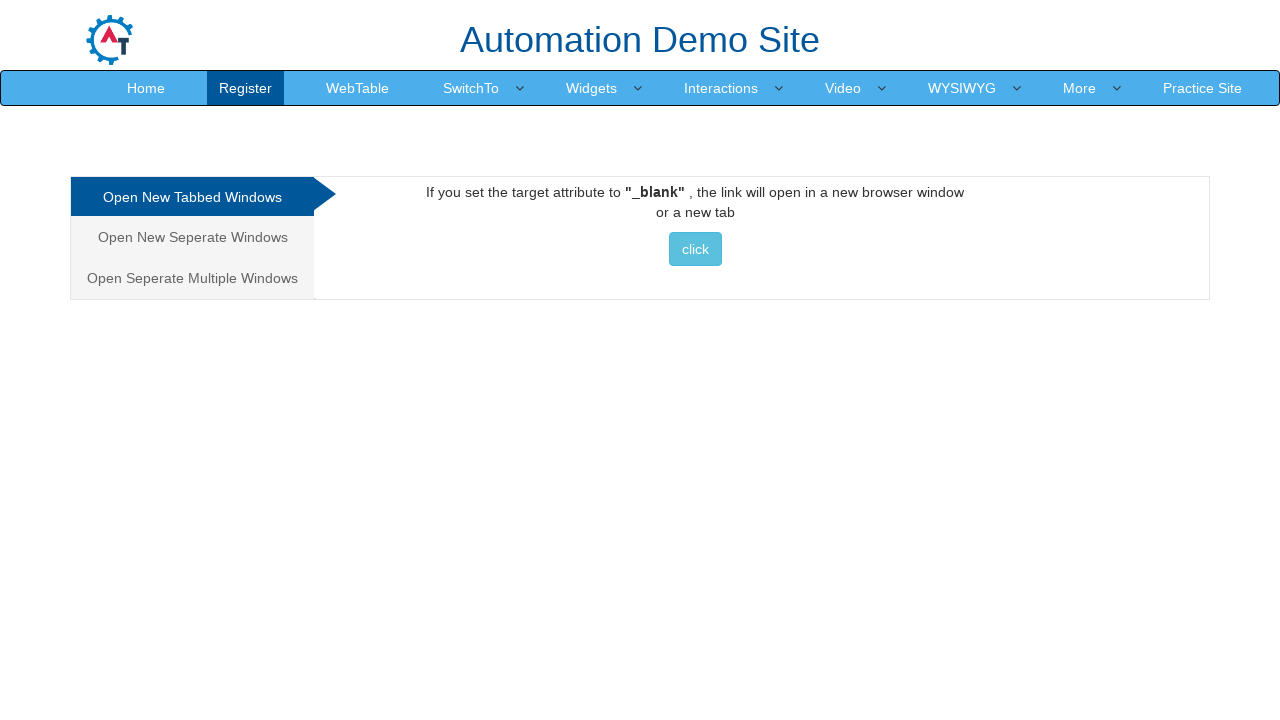

Clicked on the Multiple Windows tab at (192, 278) on xpath=//a[@href = '#Multiple']
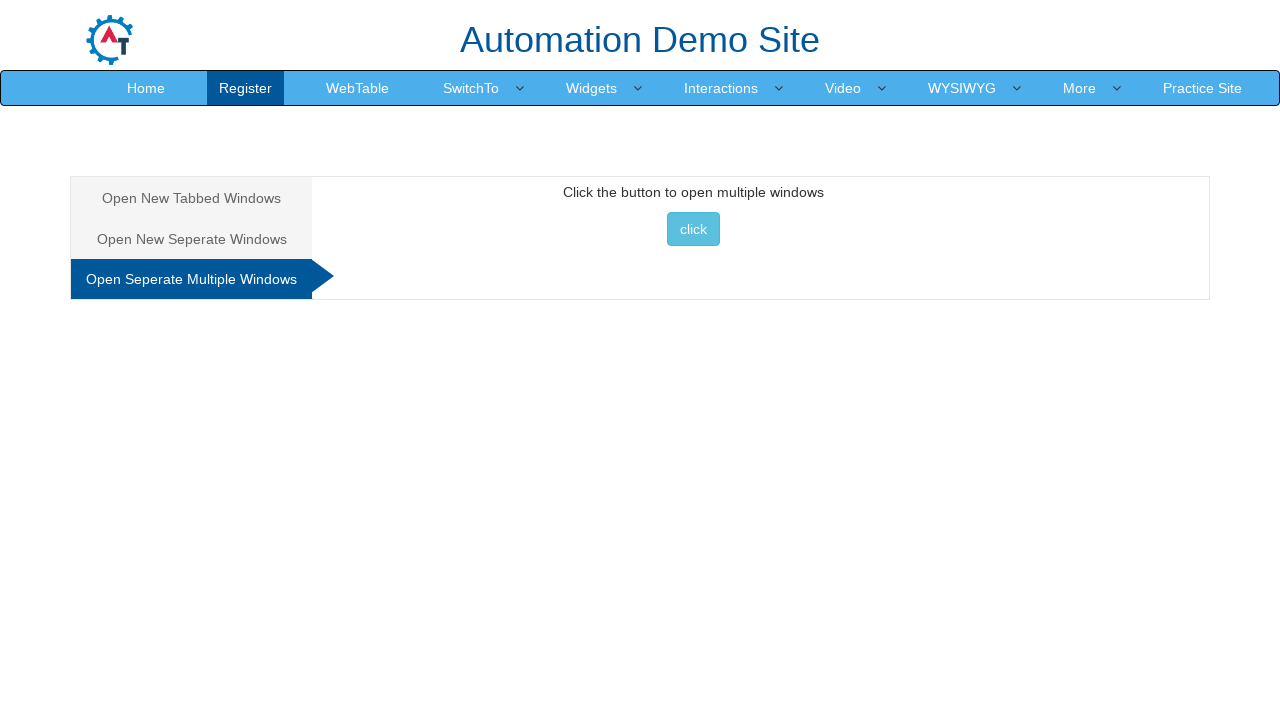

Stored main page context
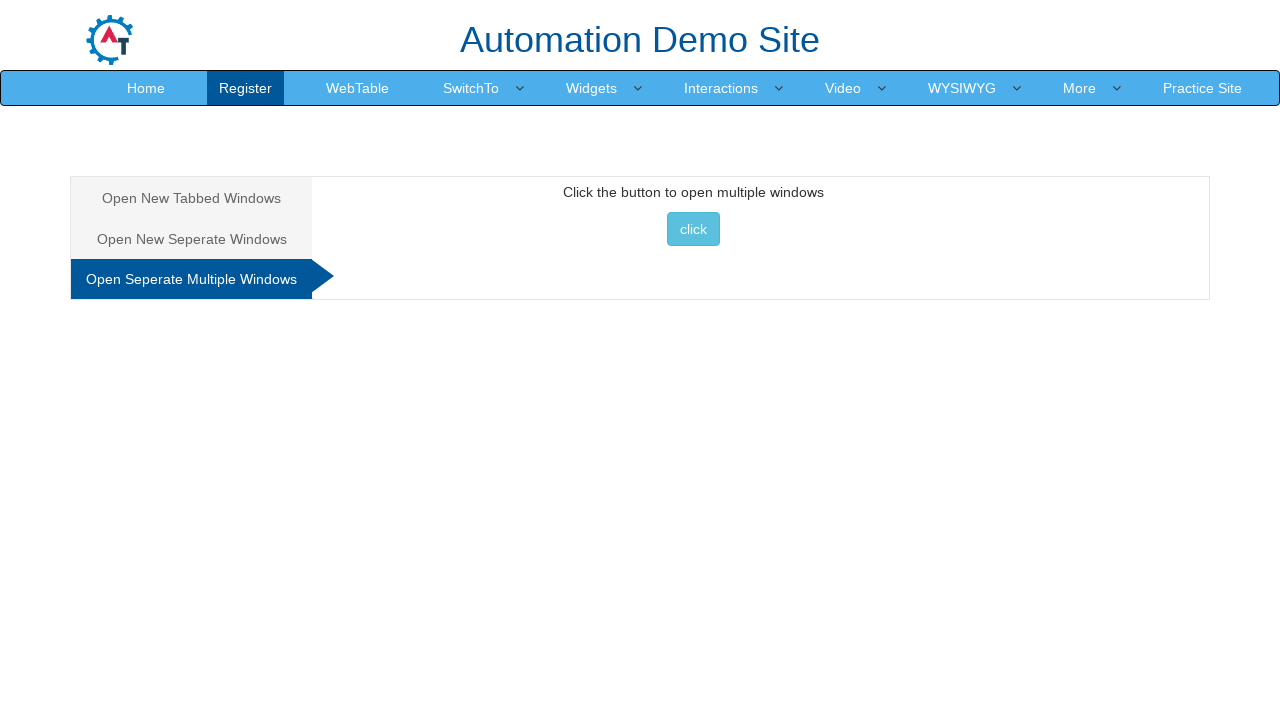

Clicked button to open new window at (693, 229) on xpath=//button[text() = 'click ']
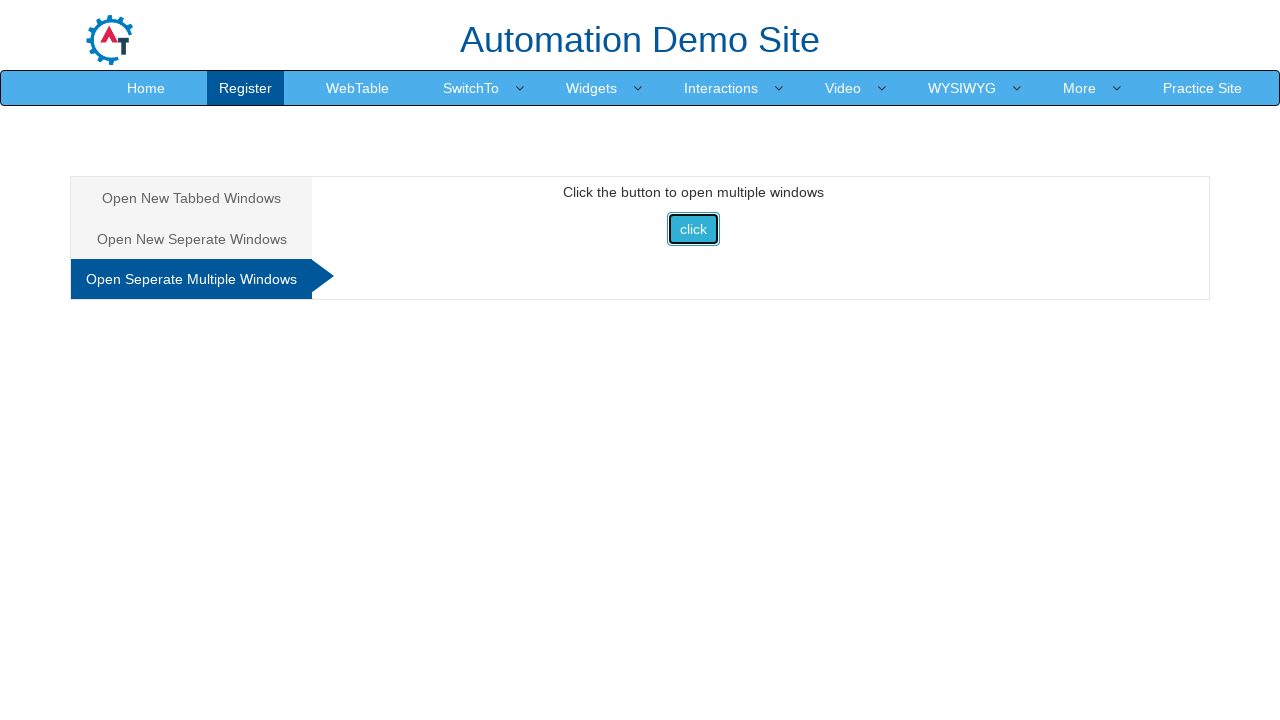

Captured new window page object
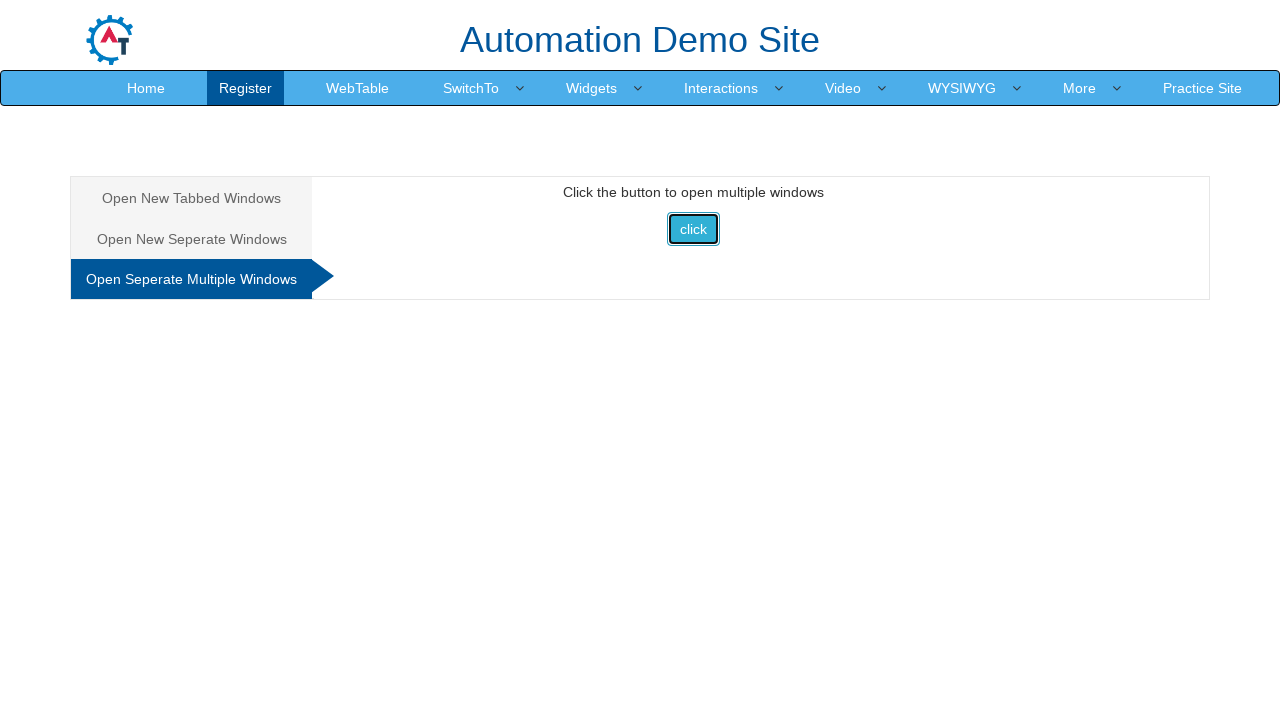

Retrieved new window title: Selenium
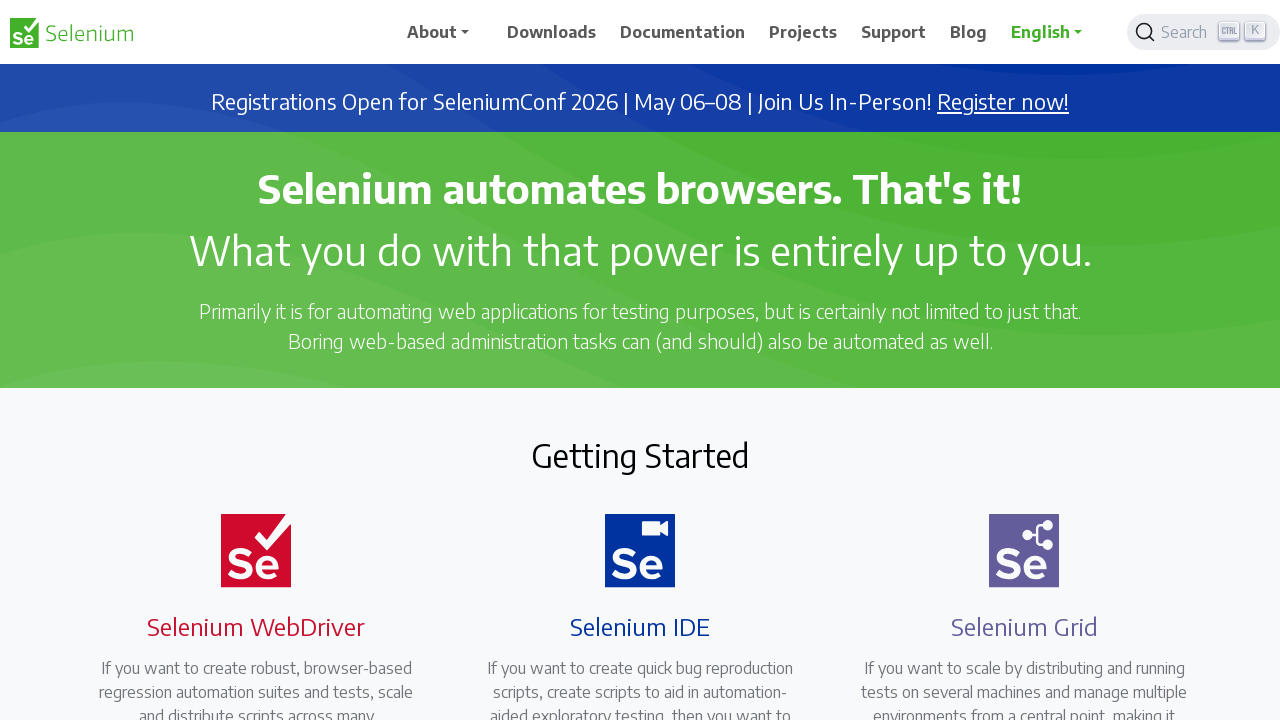

Closed the new window
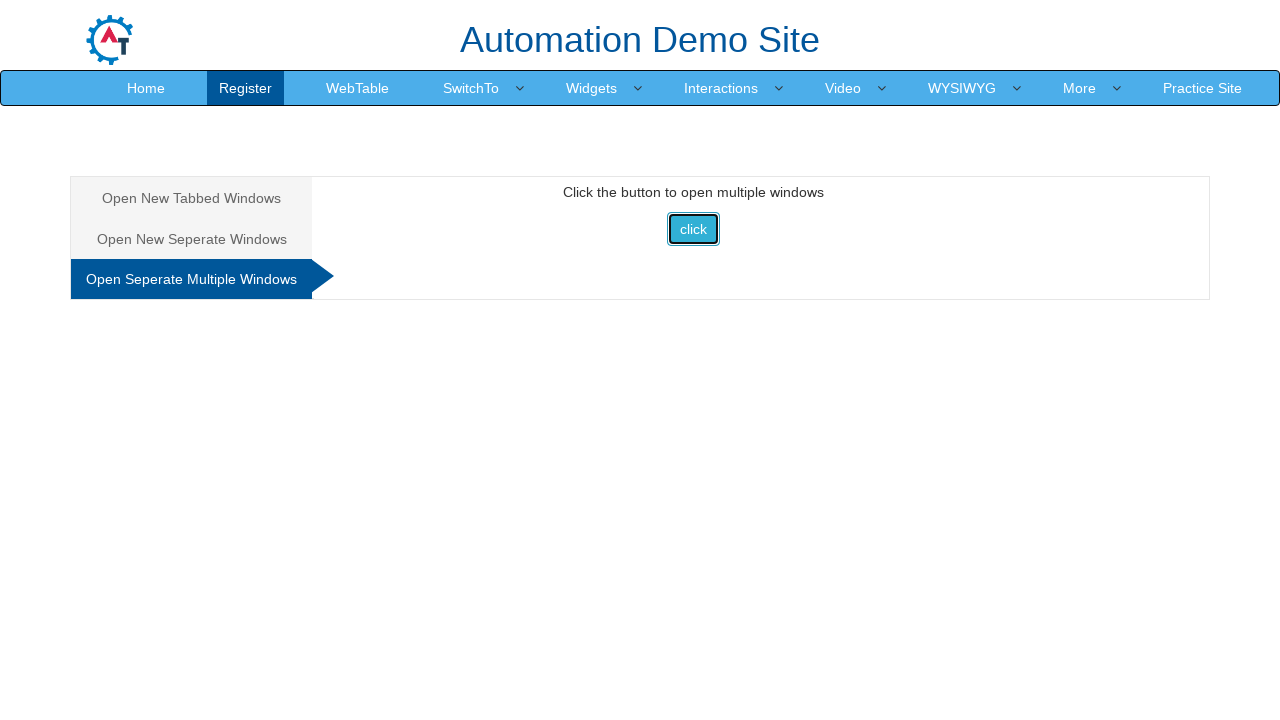

Retrieved main window title: Frames & windows
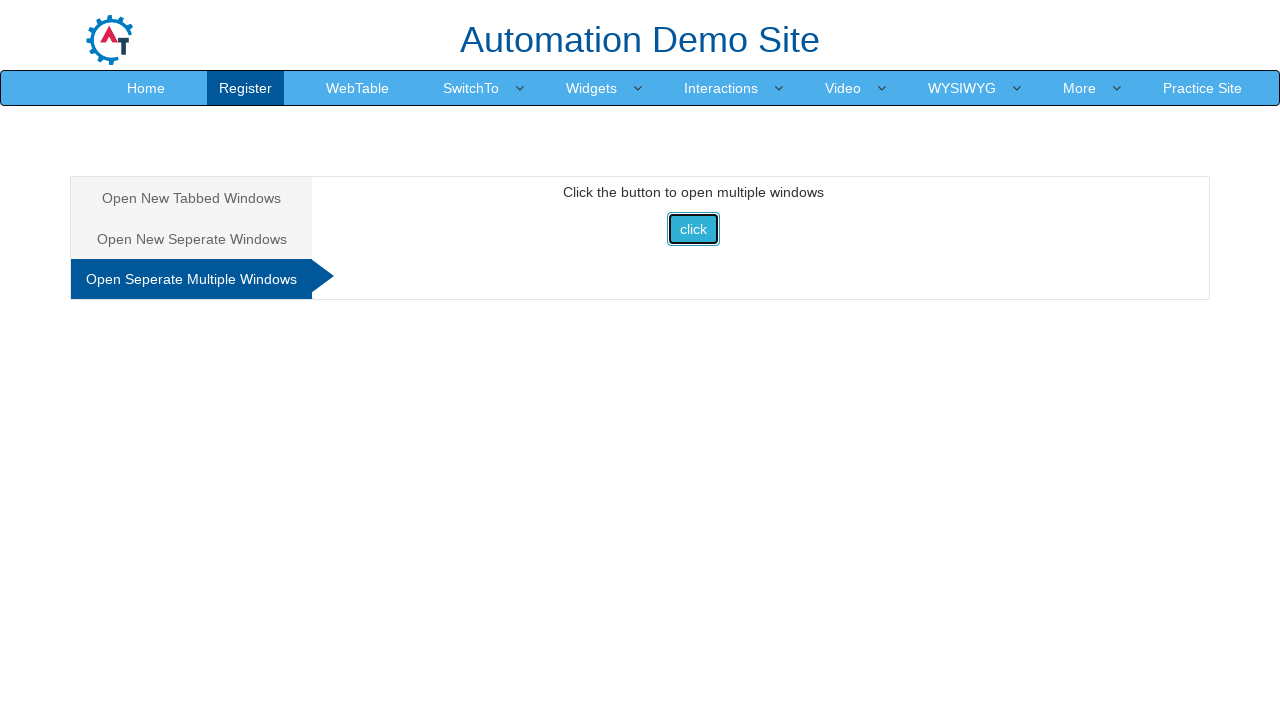

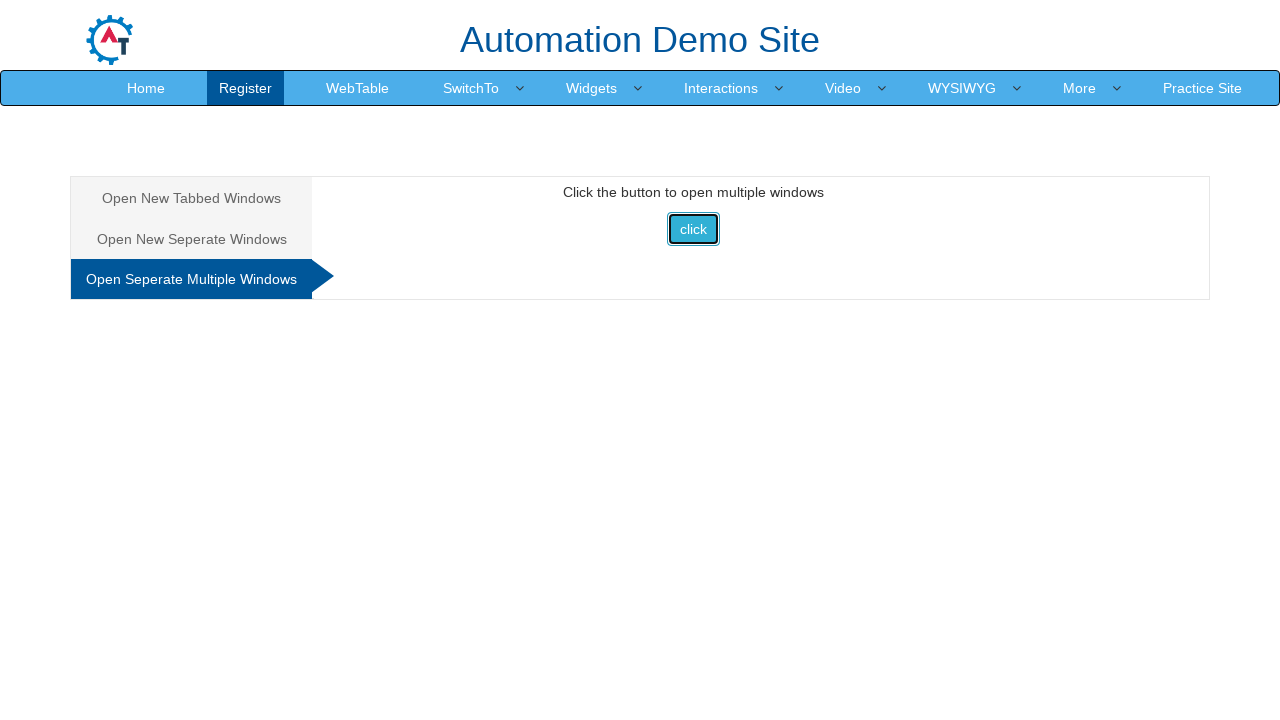